Tests drag and drop functionality by dragging an element to a new position on the page

Starting URL: https://letcode.in/draggable

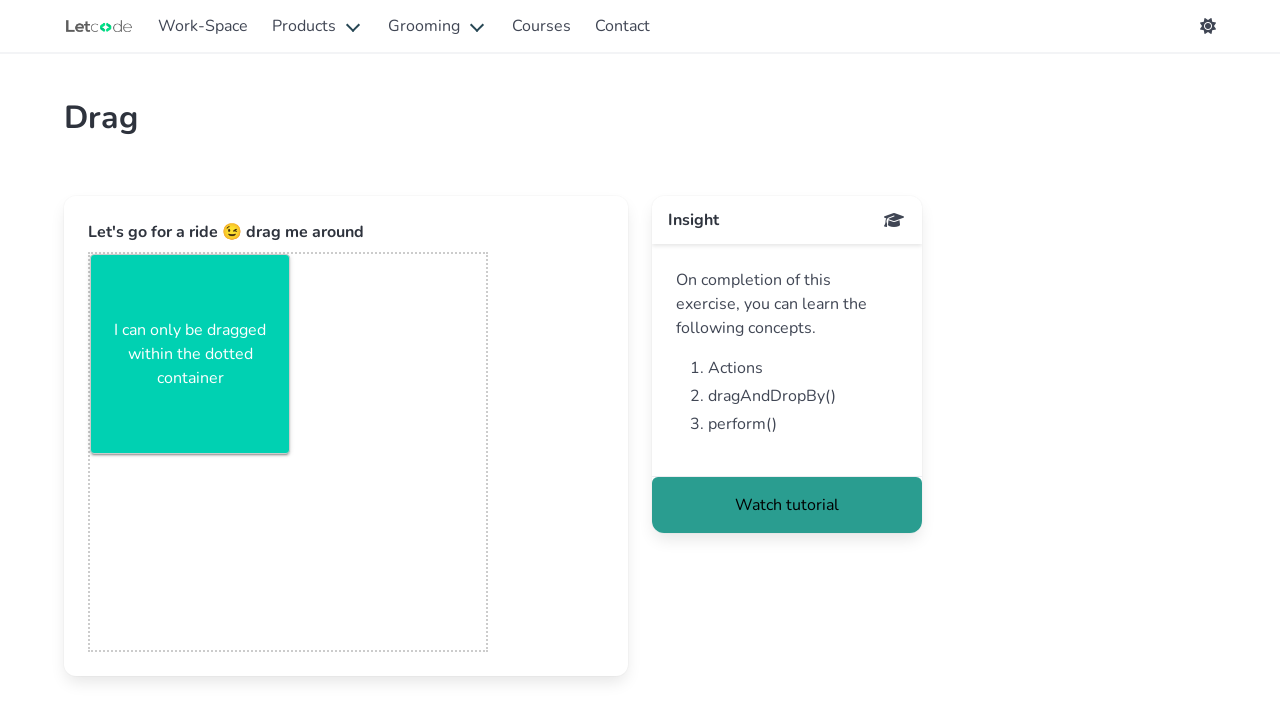

Located draggable element with ID 'sample-box'
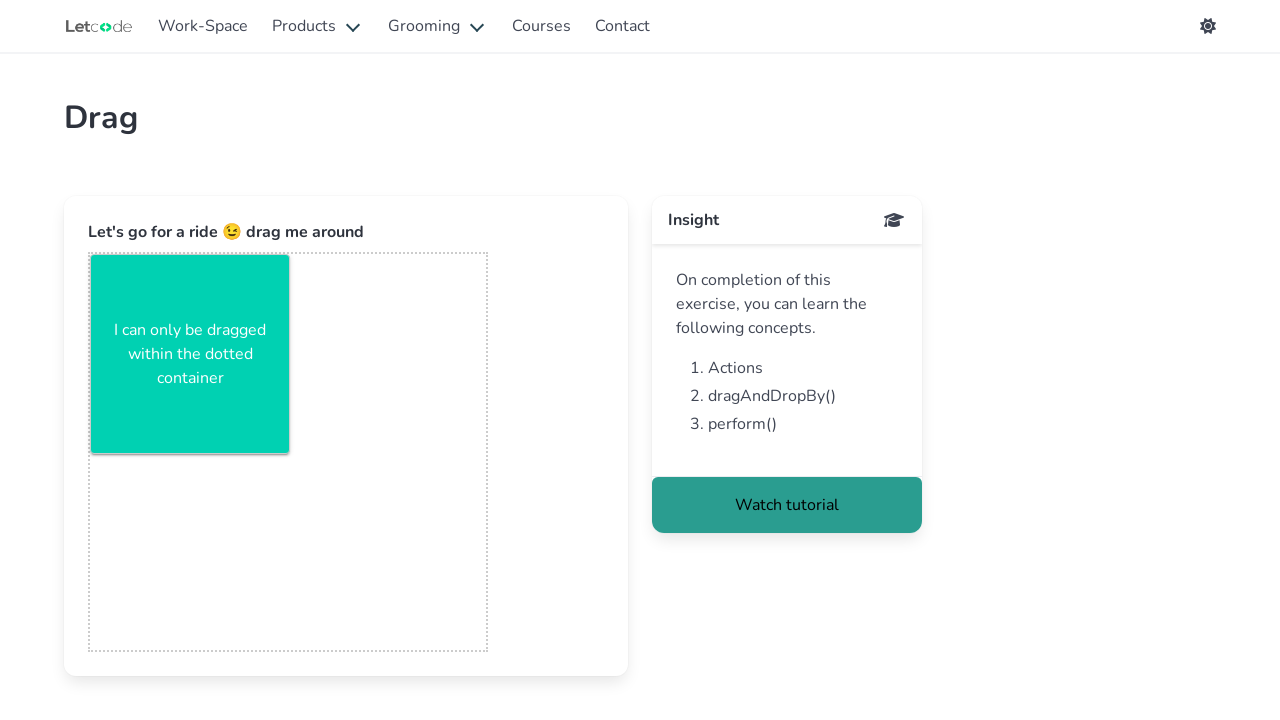

Dragged element 30px right and 40px down to new position at (121, 295)
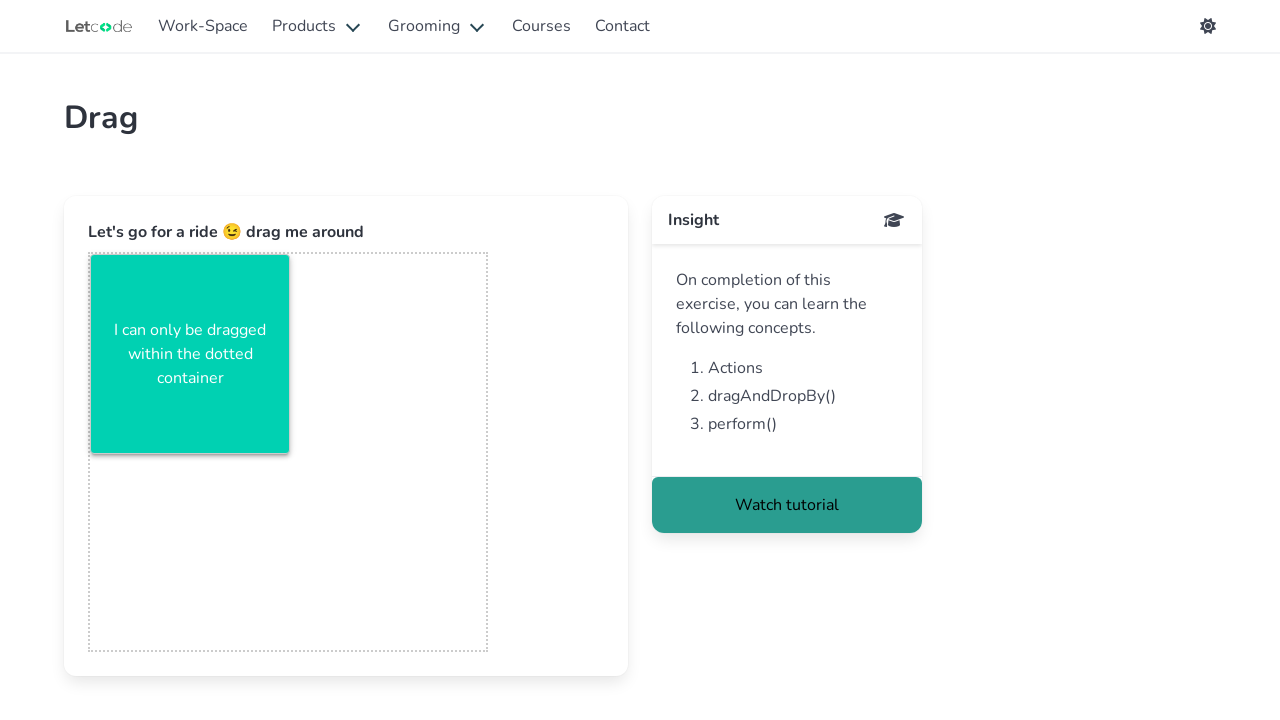

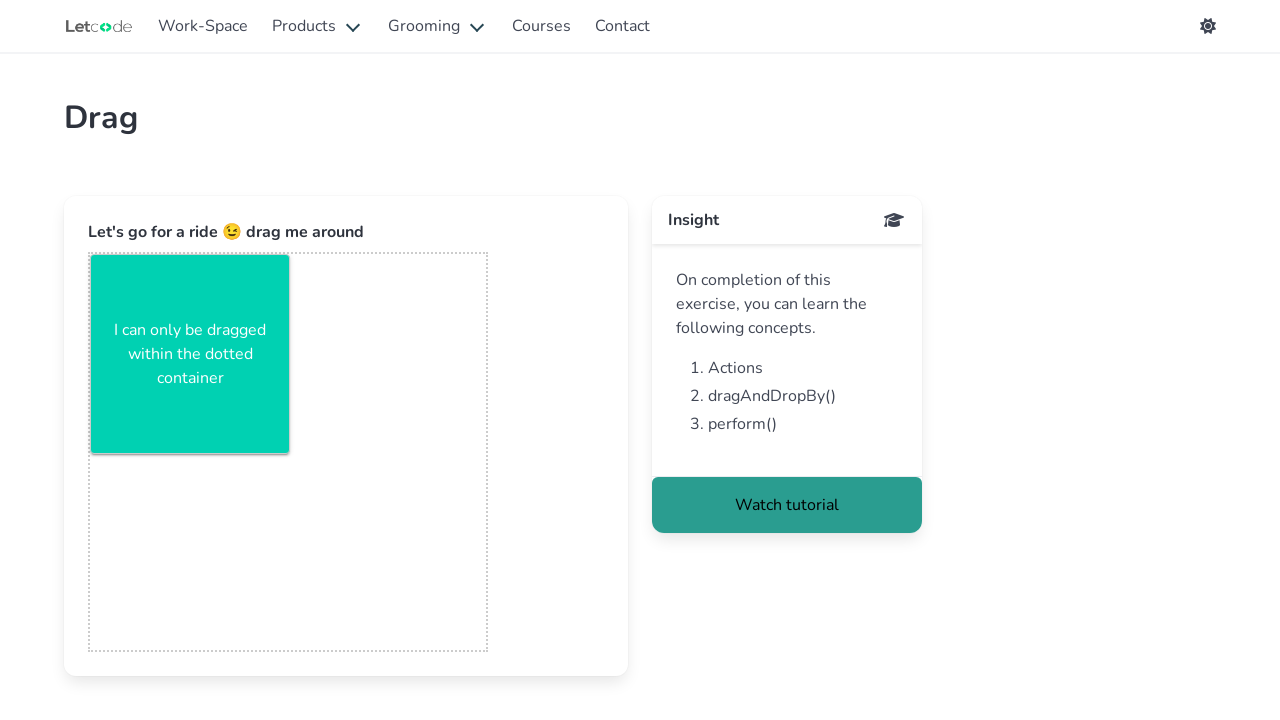